Navigates to the Automation Practice page and verifies that footer navigation links are present and visible

Starting URL: https://rahulshettyacademy.com/AutomationPractice/

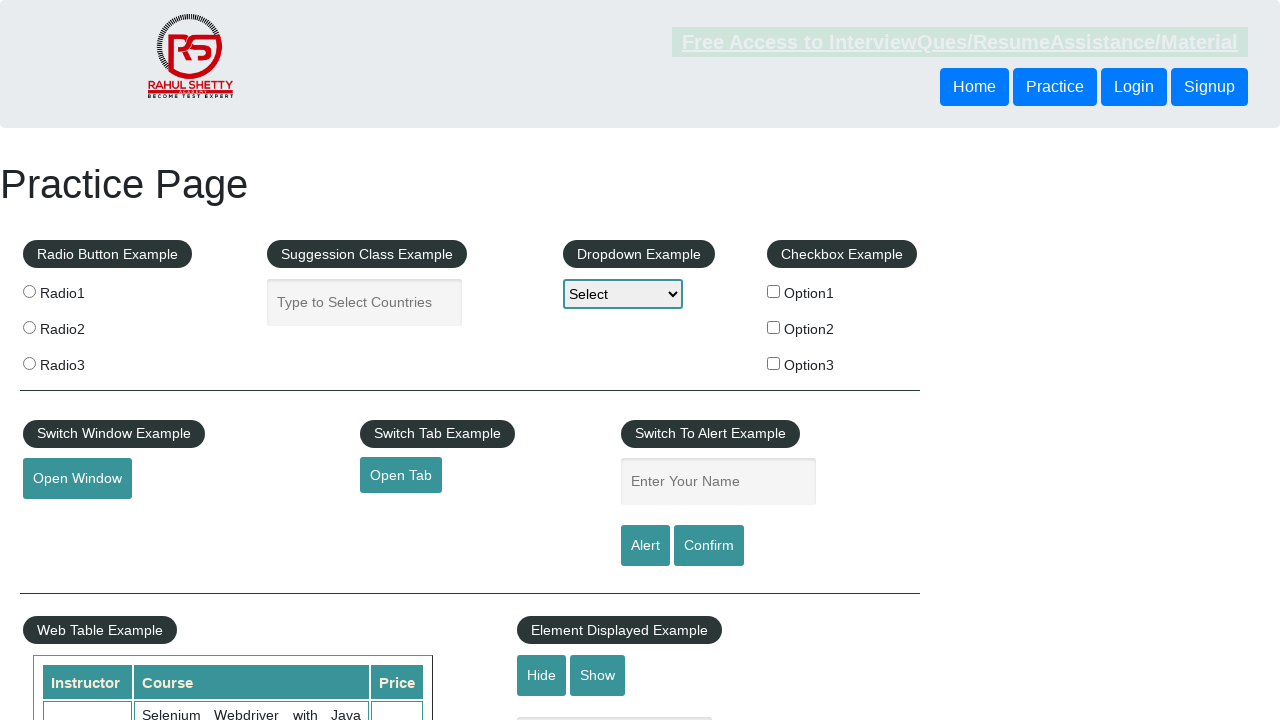

Navigated to Automation Practice page
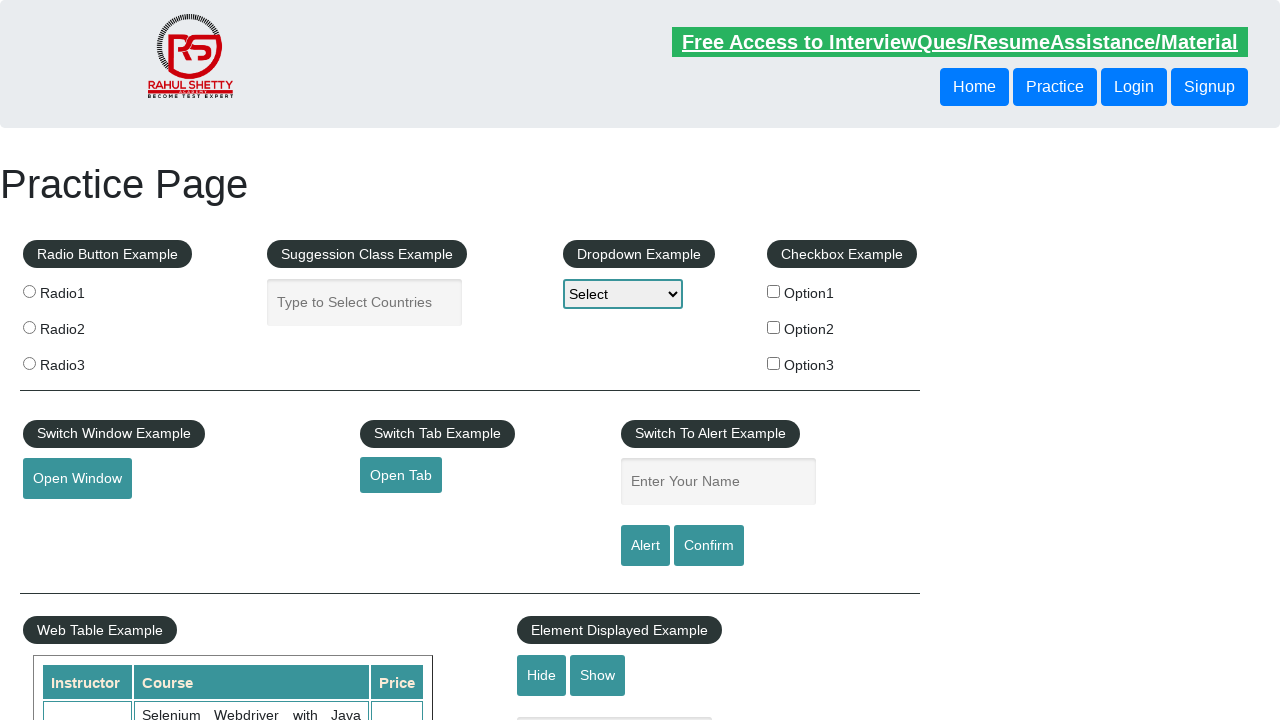

Footer links selector became available
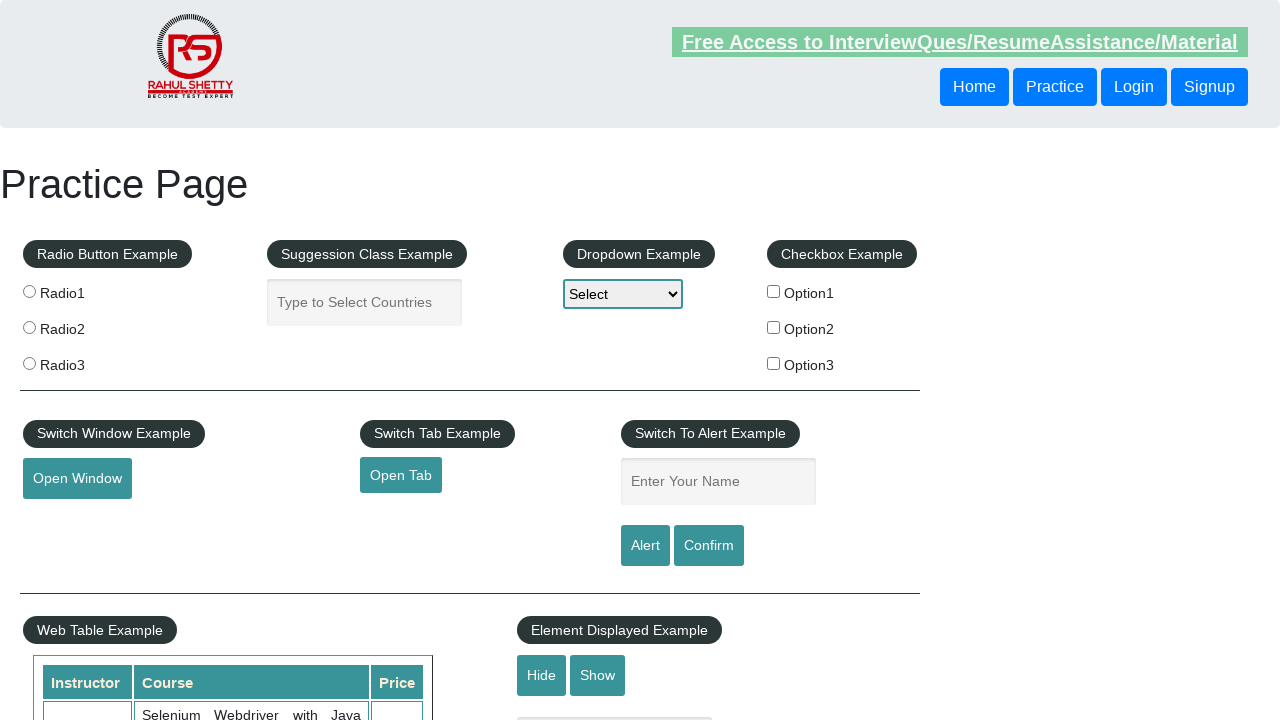

Located footer navigation links
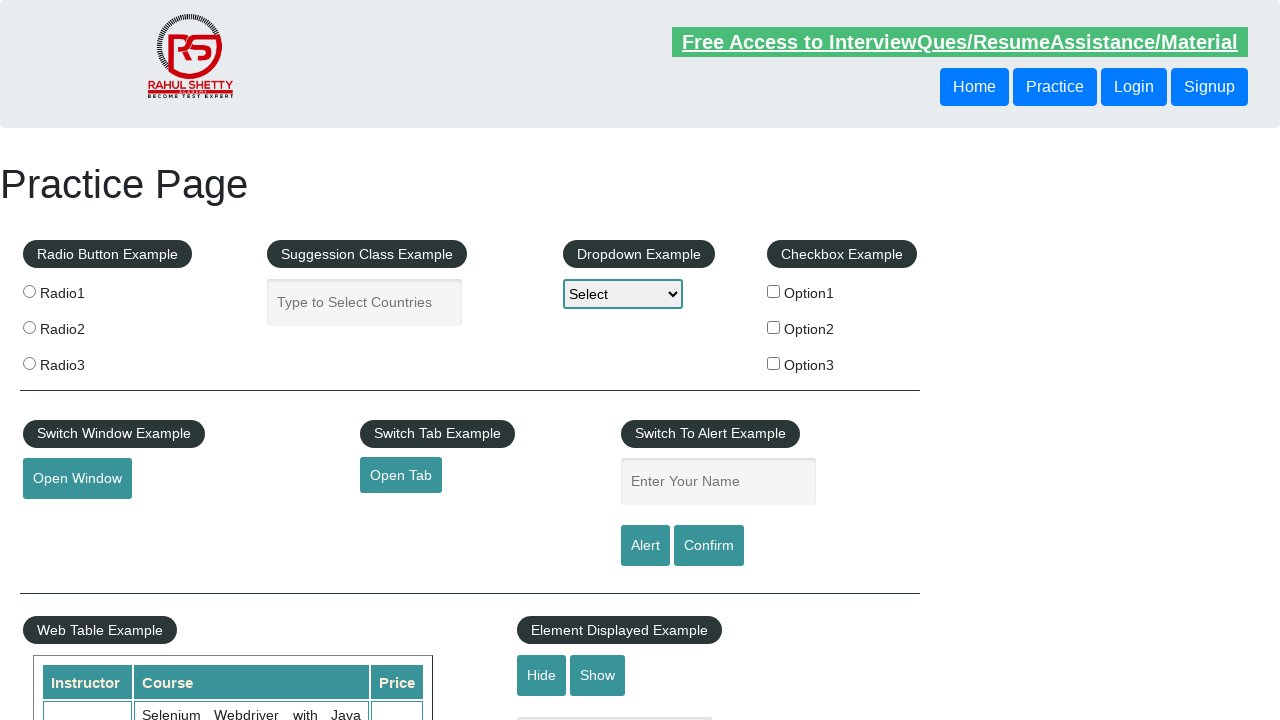

Verified footer links are present: 20 links found
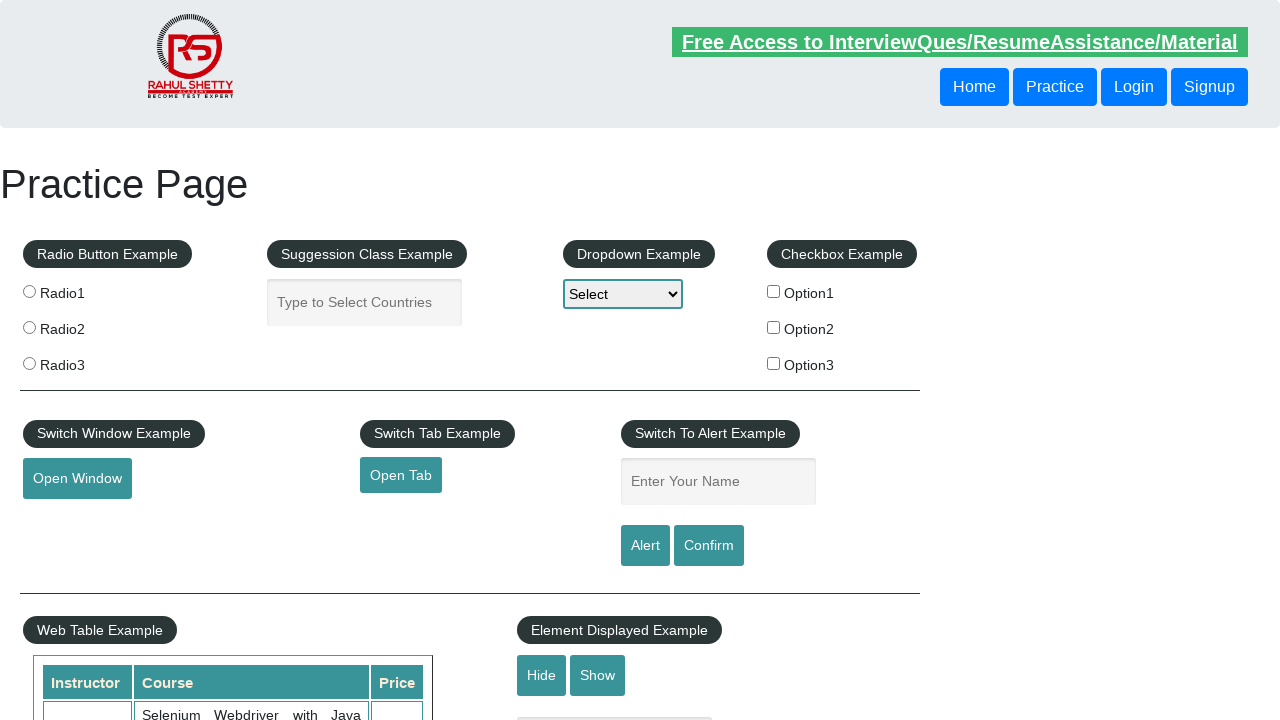

Retrieved href attribute from first footer link: #
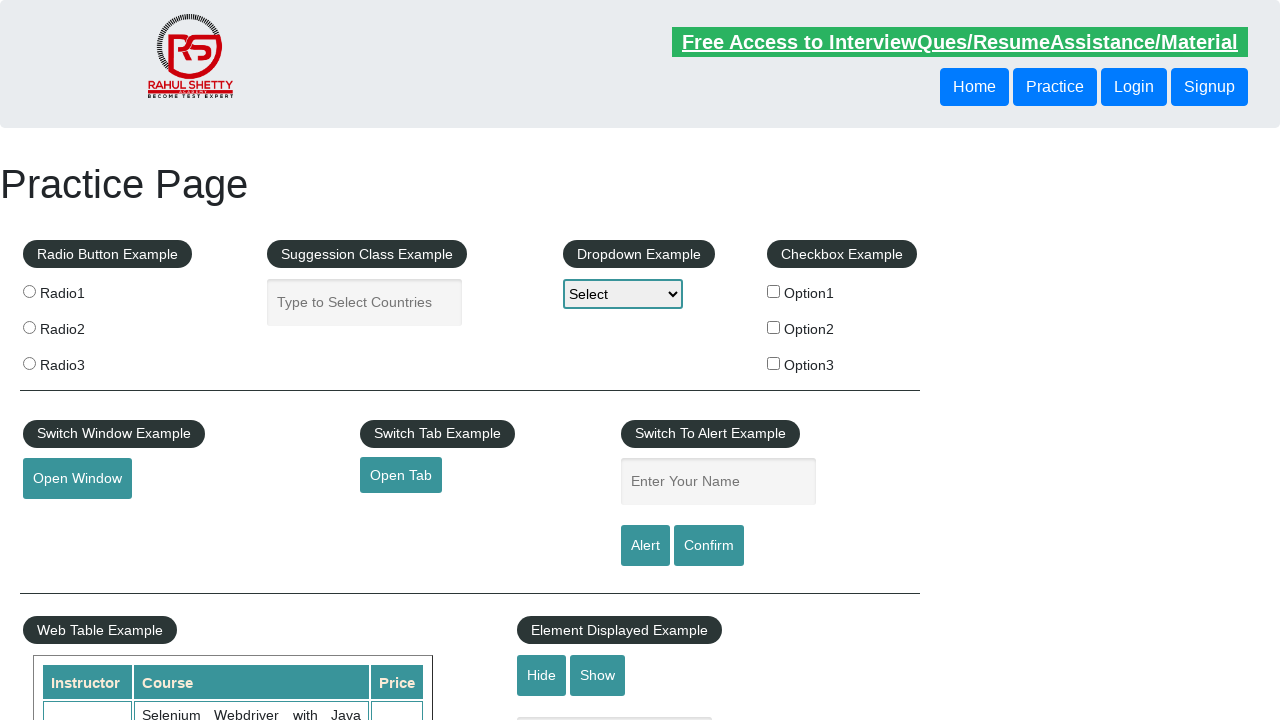

Verified that footer links have href attributes
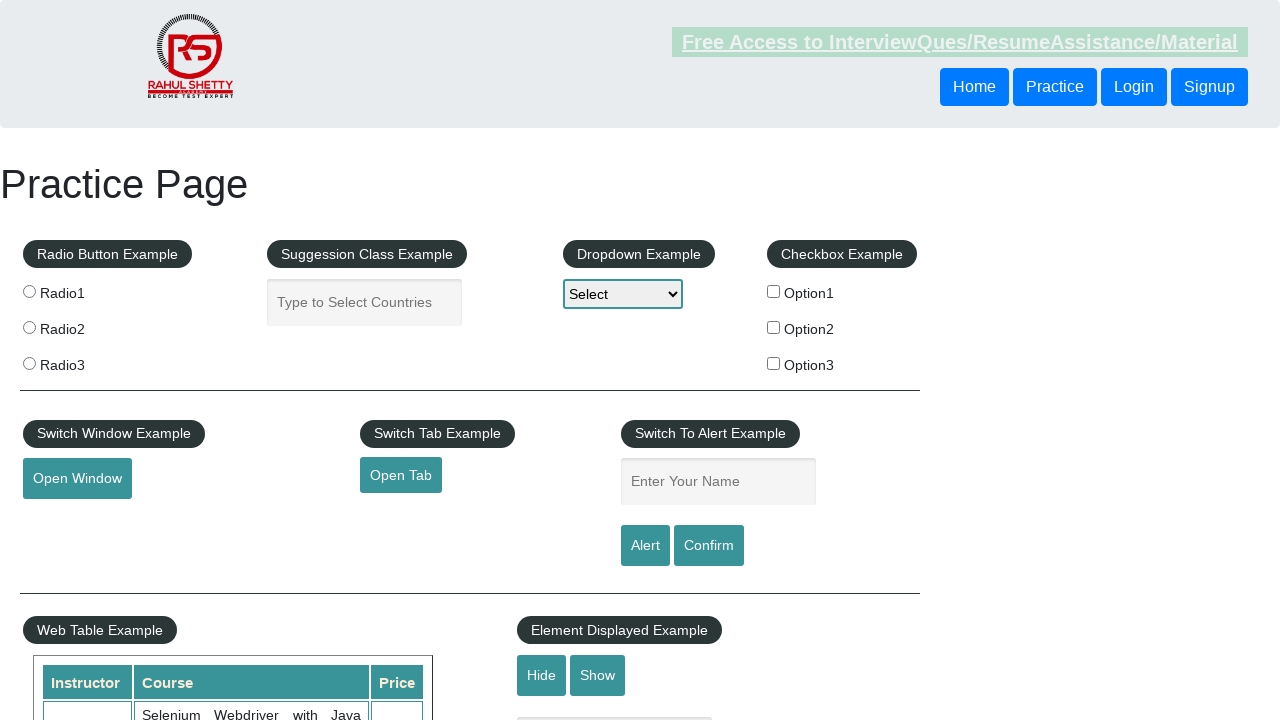

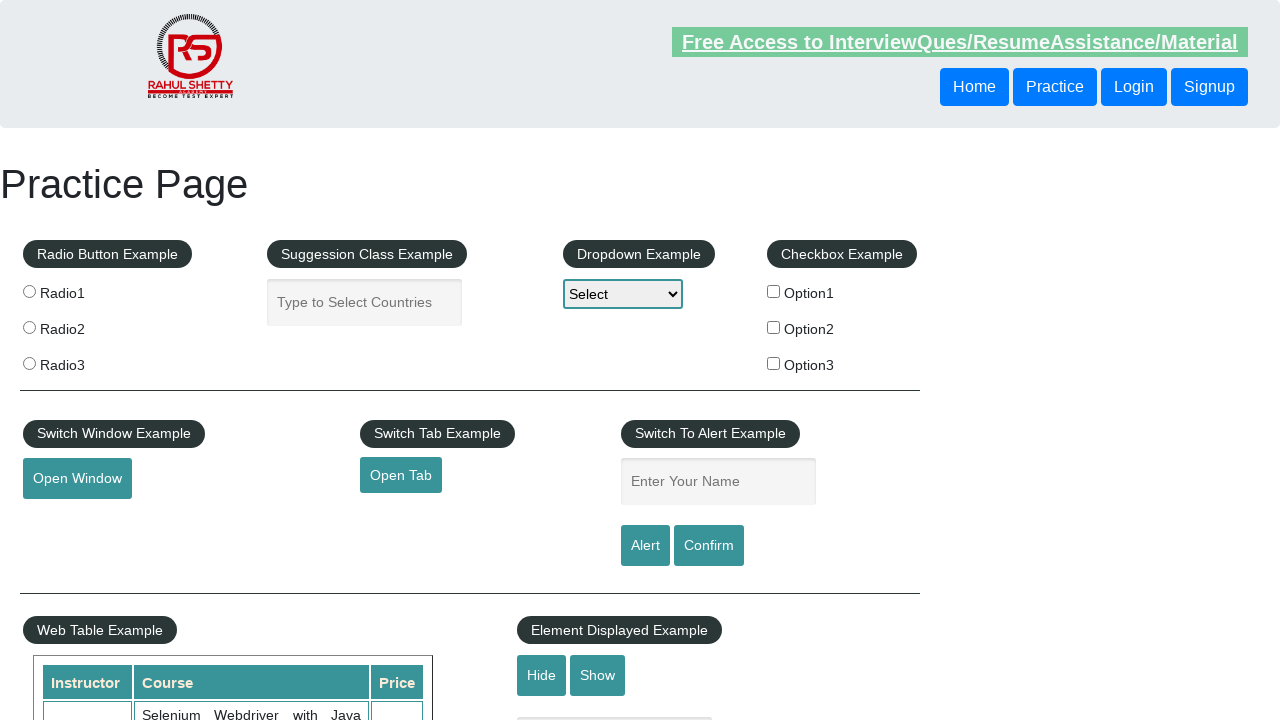